Tests finding a link by calculated text, clicking it, then filling out a multi-field form with personal information (first name, last name, city, country) and submitting it.

Starting URL: http://suninjuly.github.io/find_link_text

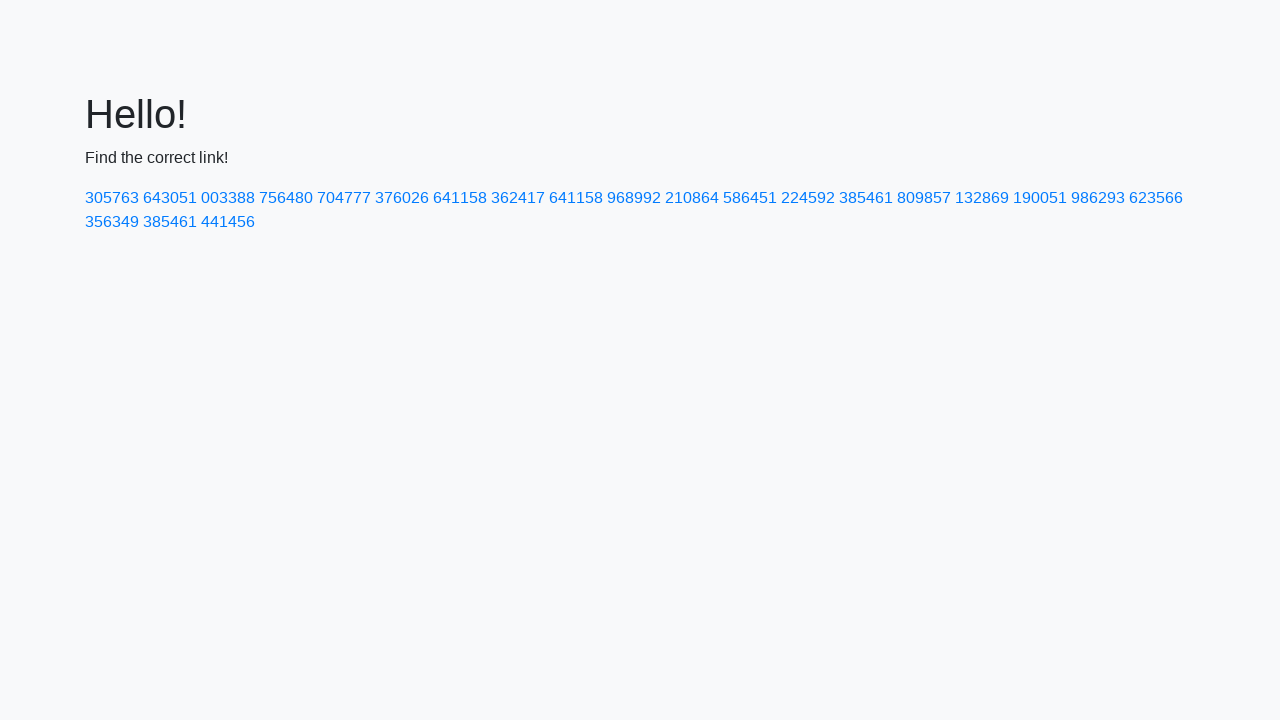

Clicked link with calculated text '224592' at (808, 198) on a:text-is('224592')
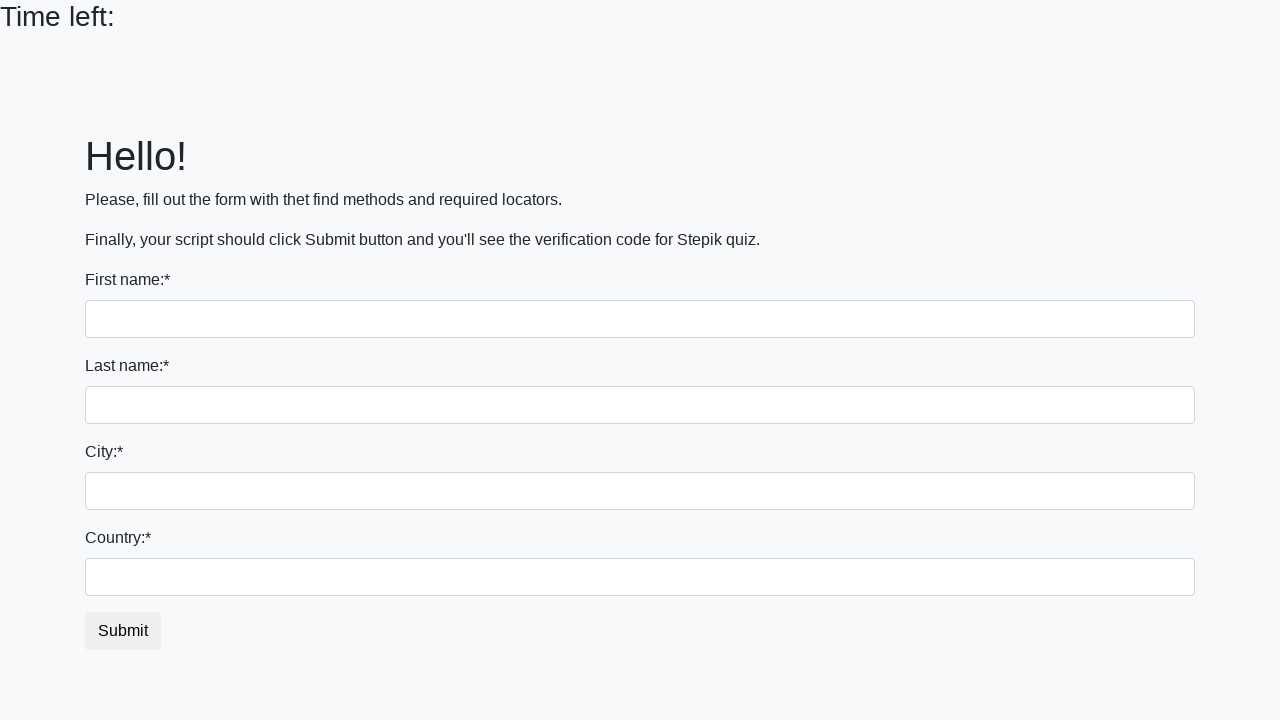

Filled first name field with 'Ivan' on input
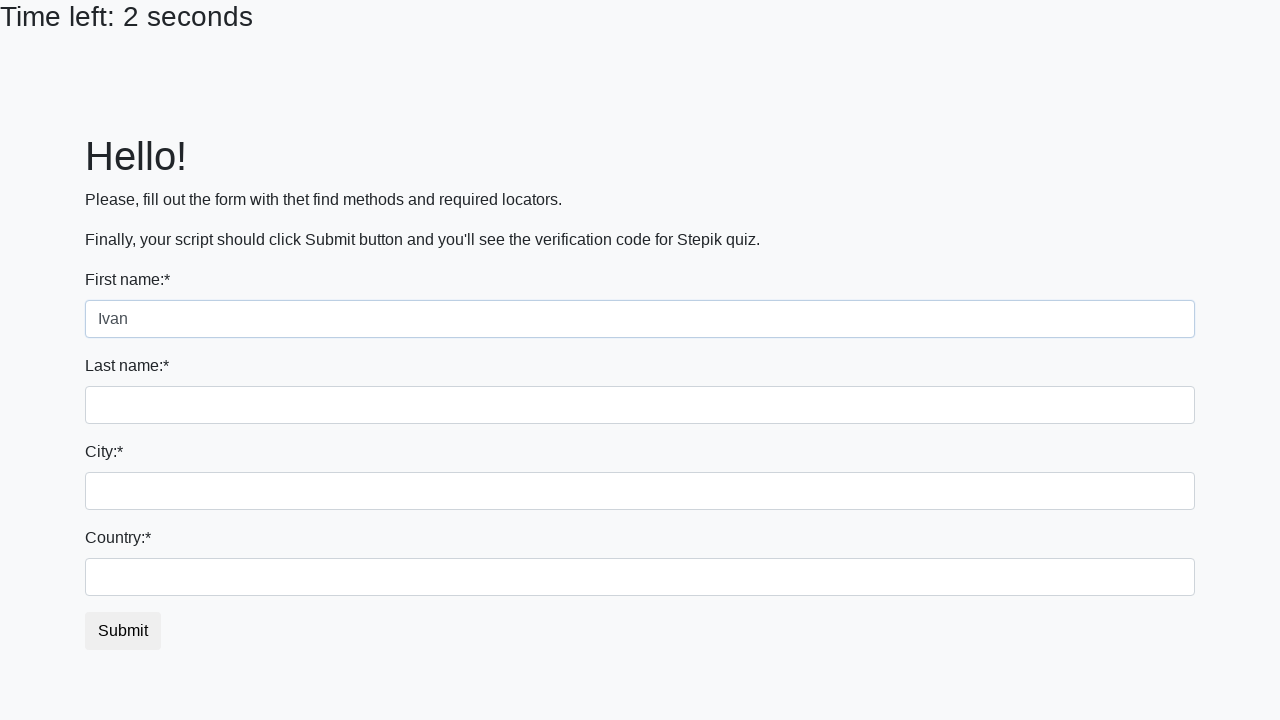

Filled last name field with 'Petrov' on input[name='last_name']
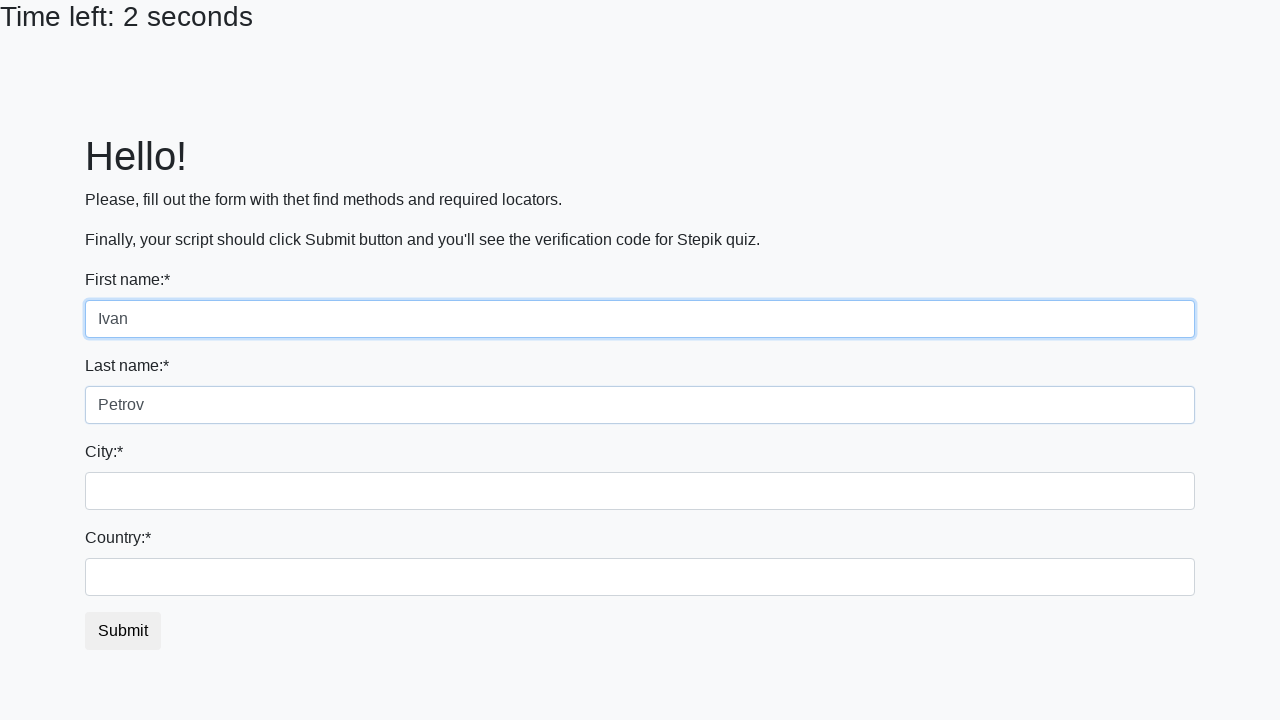

Filled city field with 'Smolensk' on .city
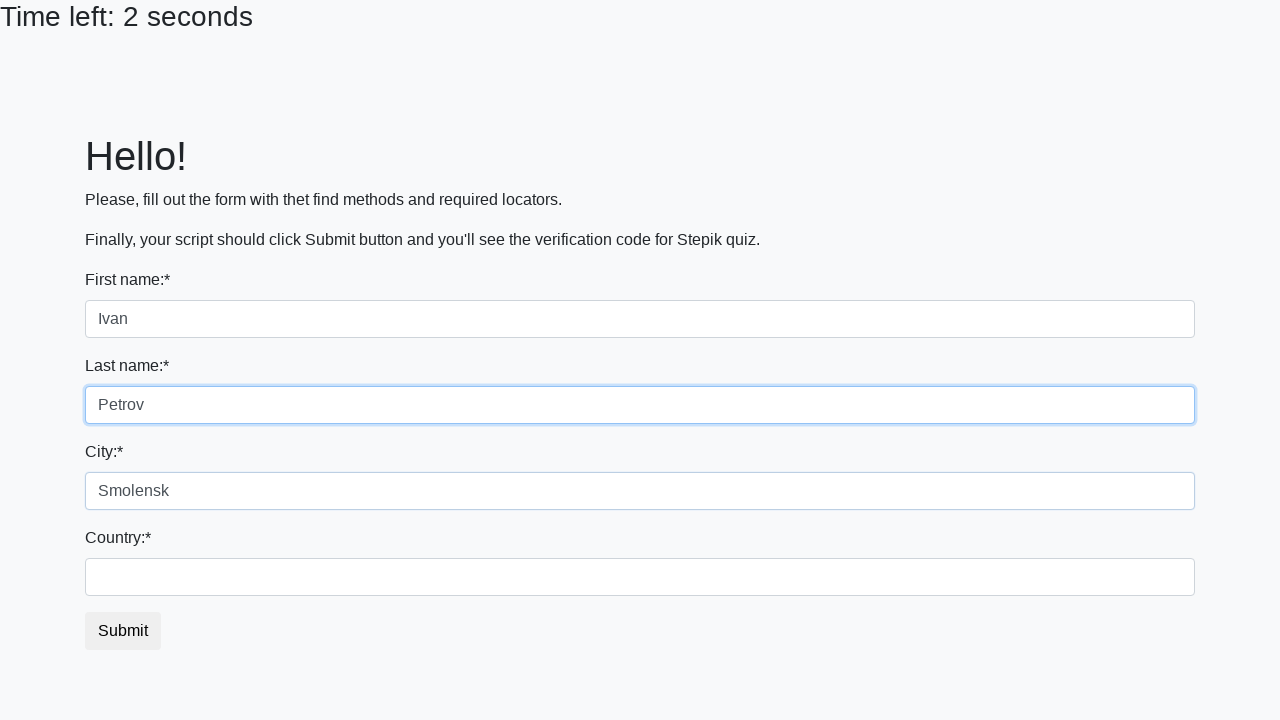

Filled country field with 'Russia' on #country
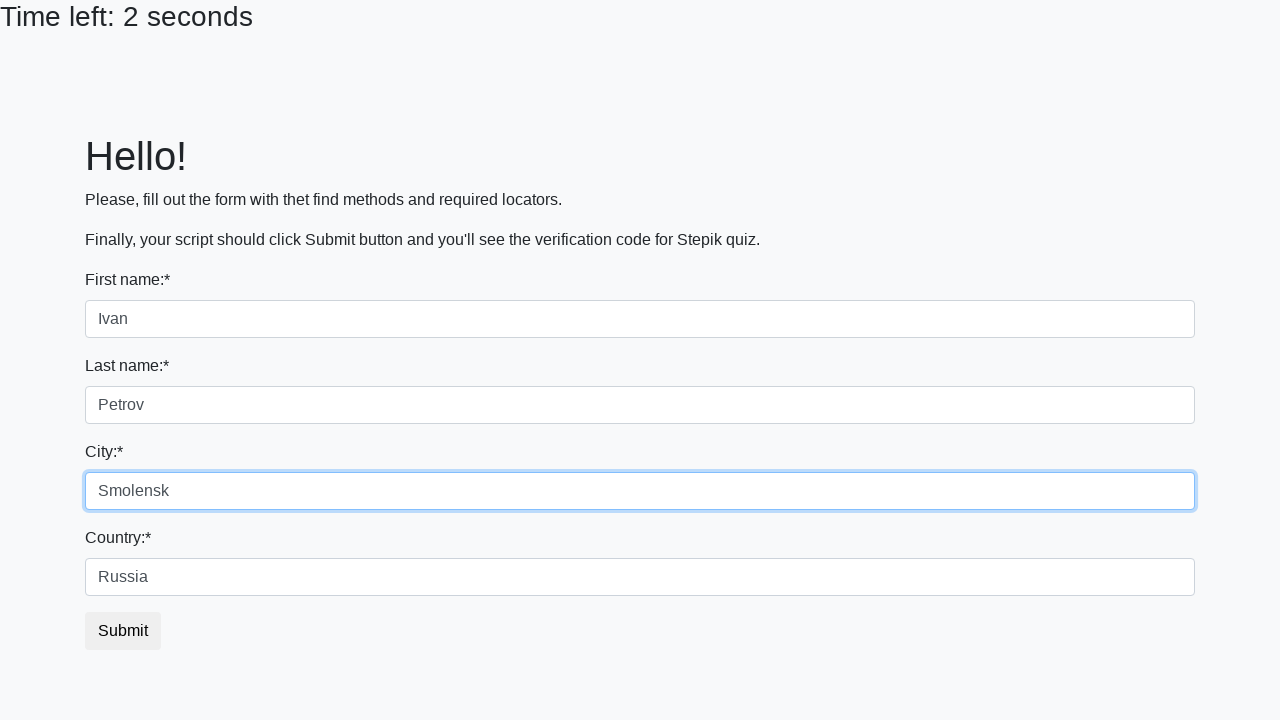

Clicked submit button to complete form submission at (123, 631) on button.btn
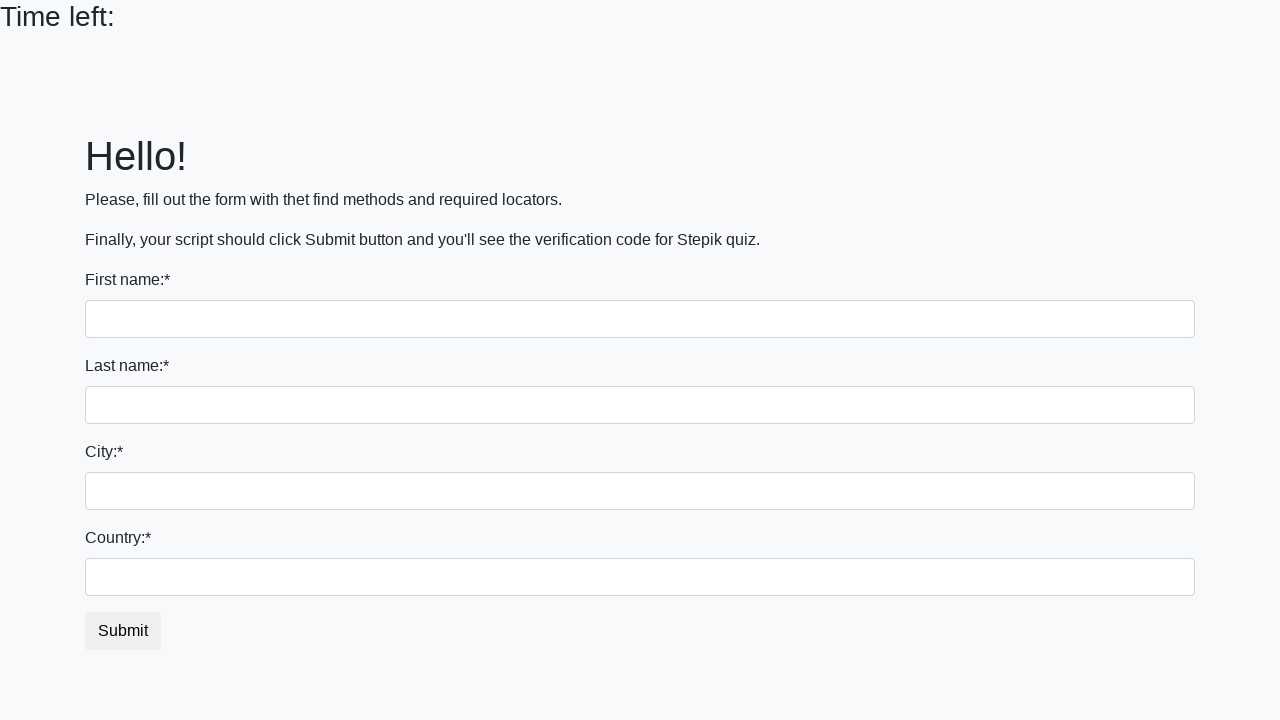

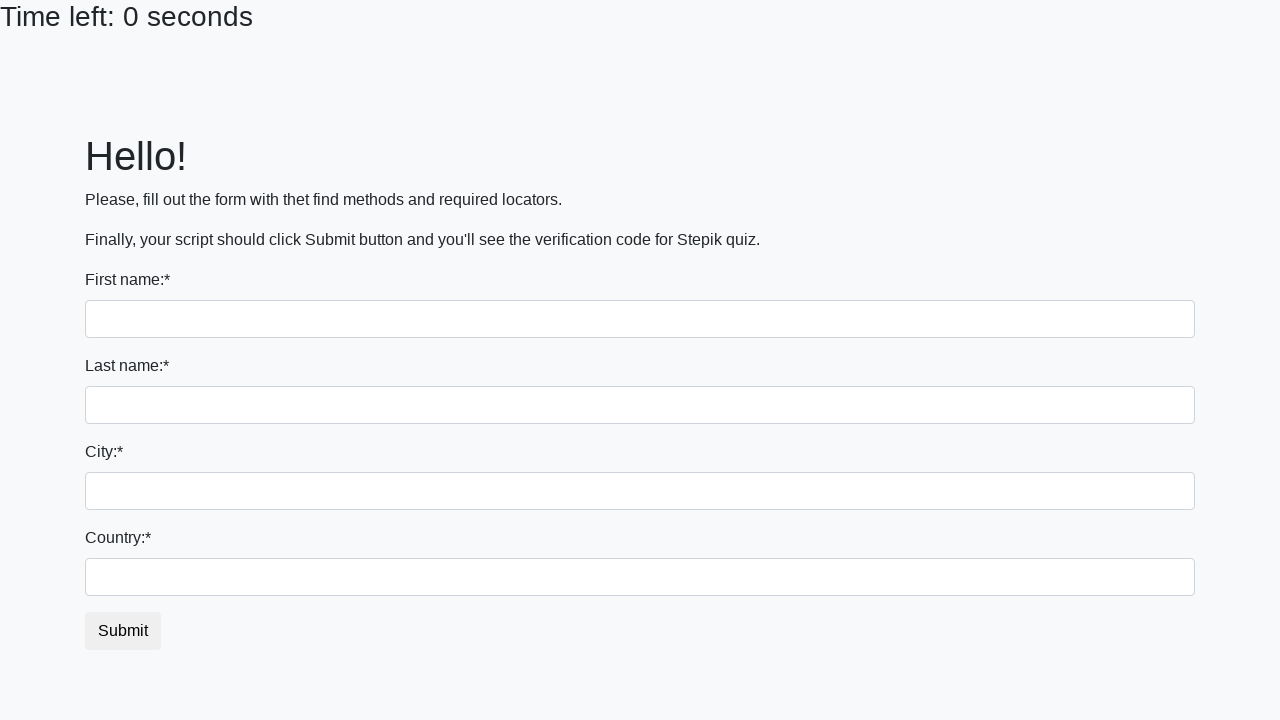